Tests right-click context menu functionality on an image element

Starting URL: https://practice.automationtesting.in/

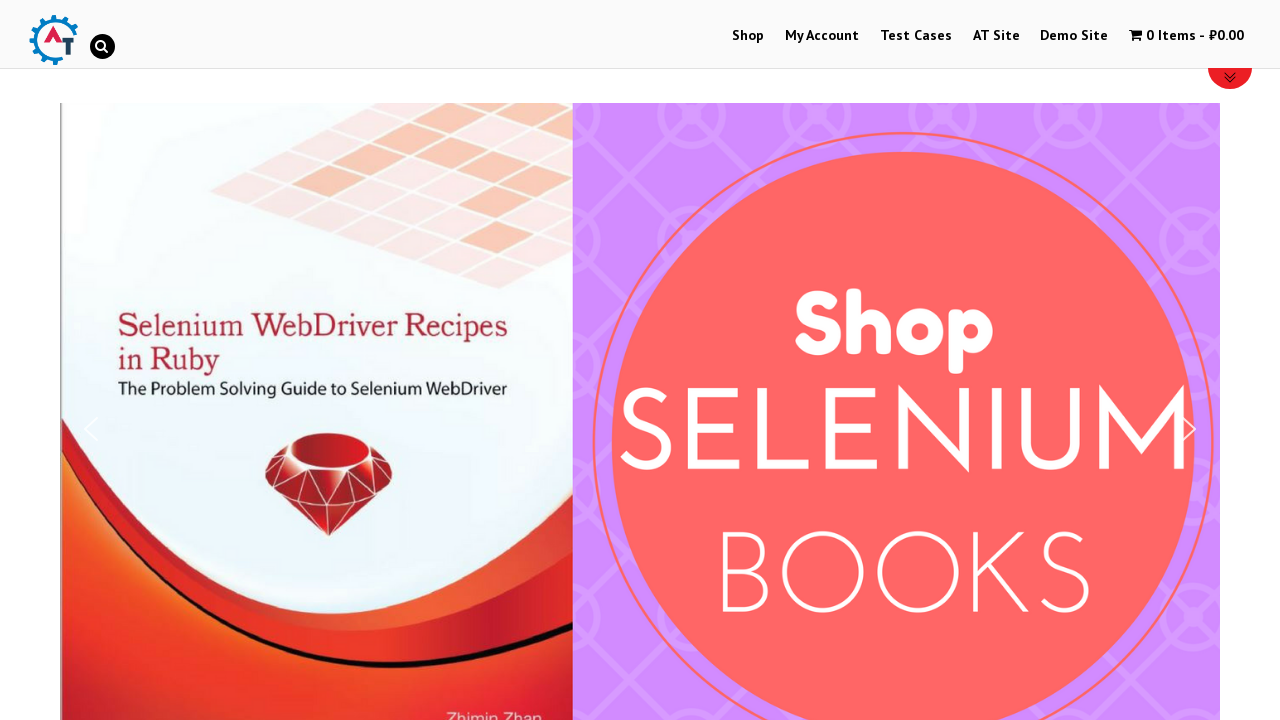

Set viewport size to 1920x1080
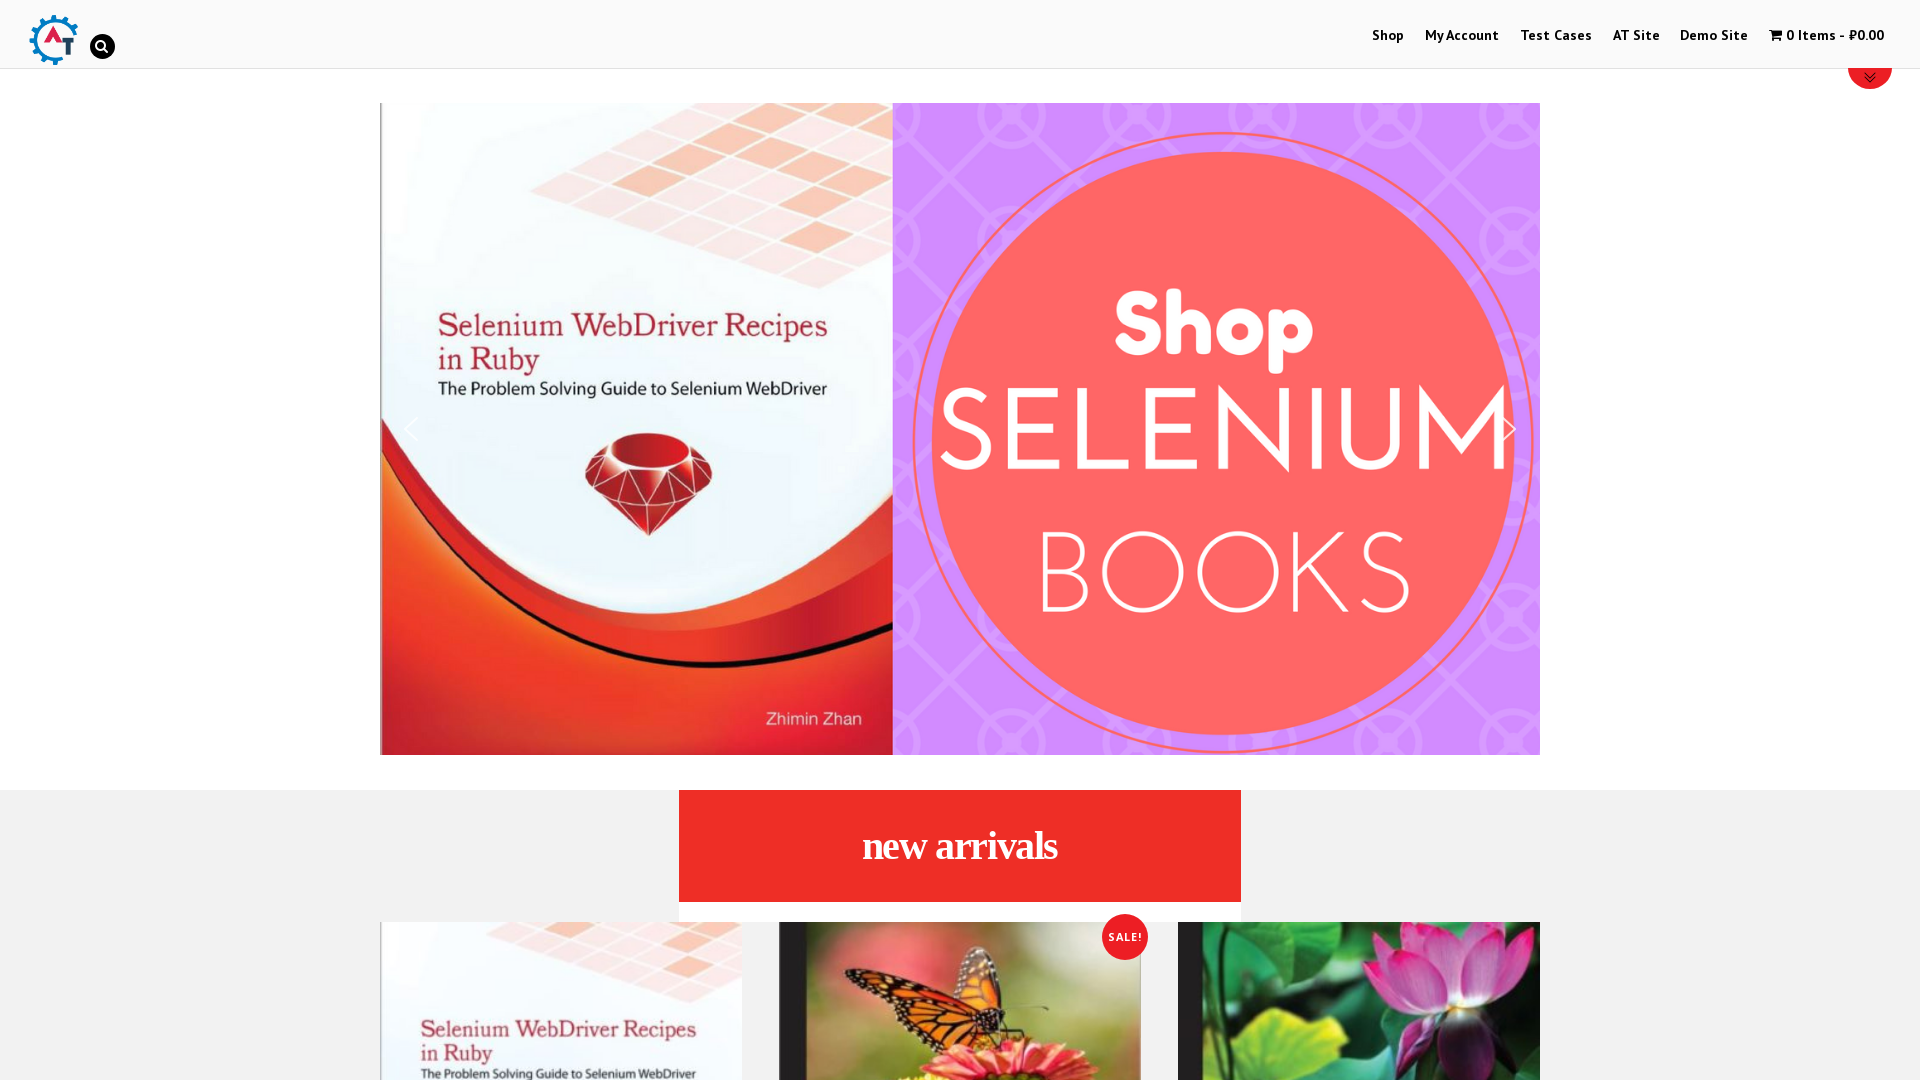

Page loaded and network idle
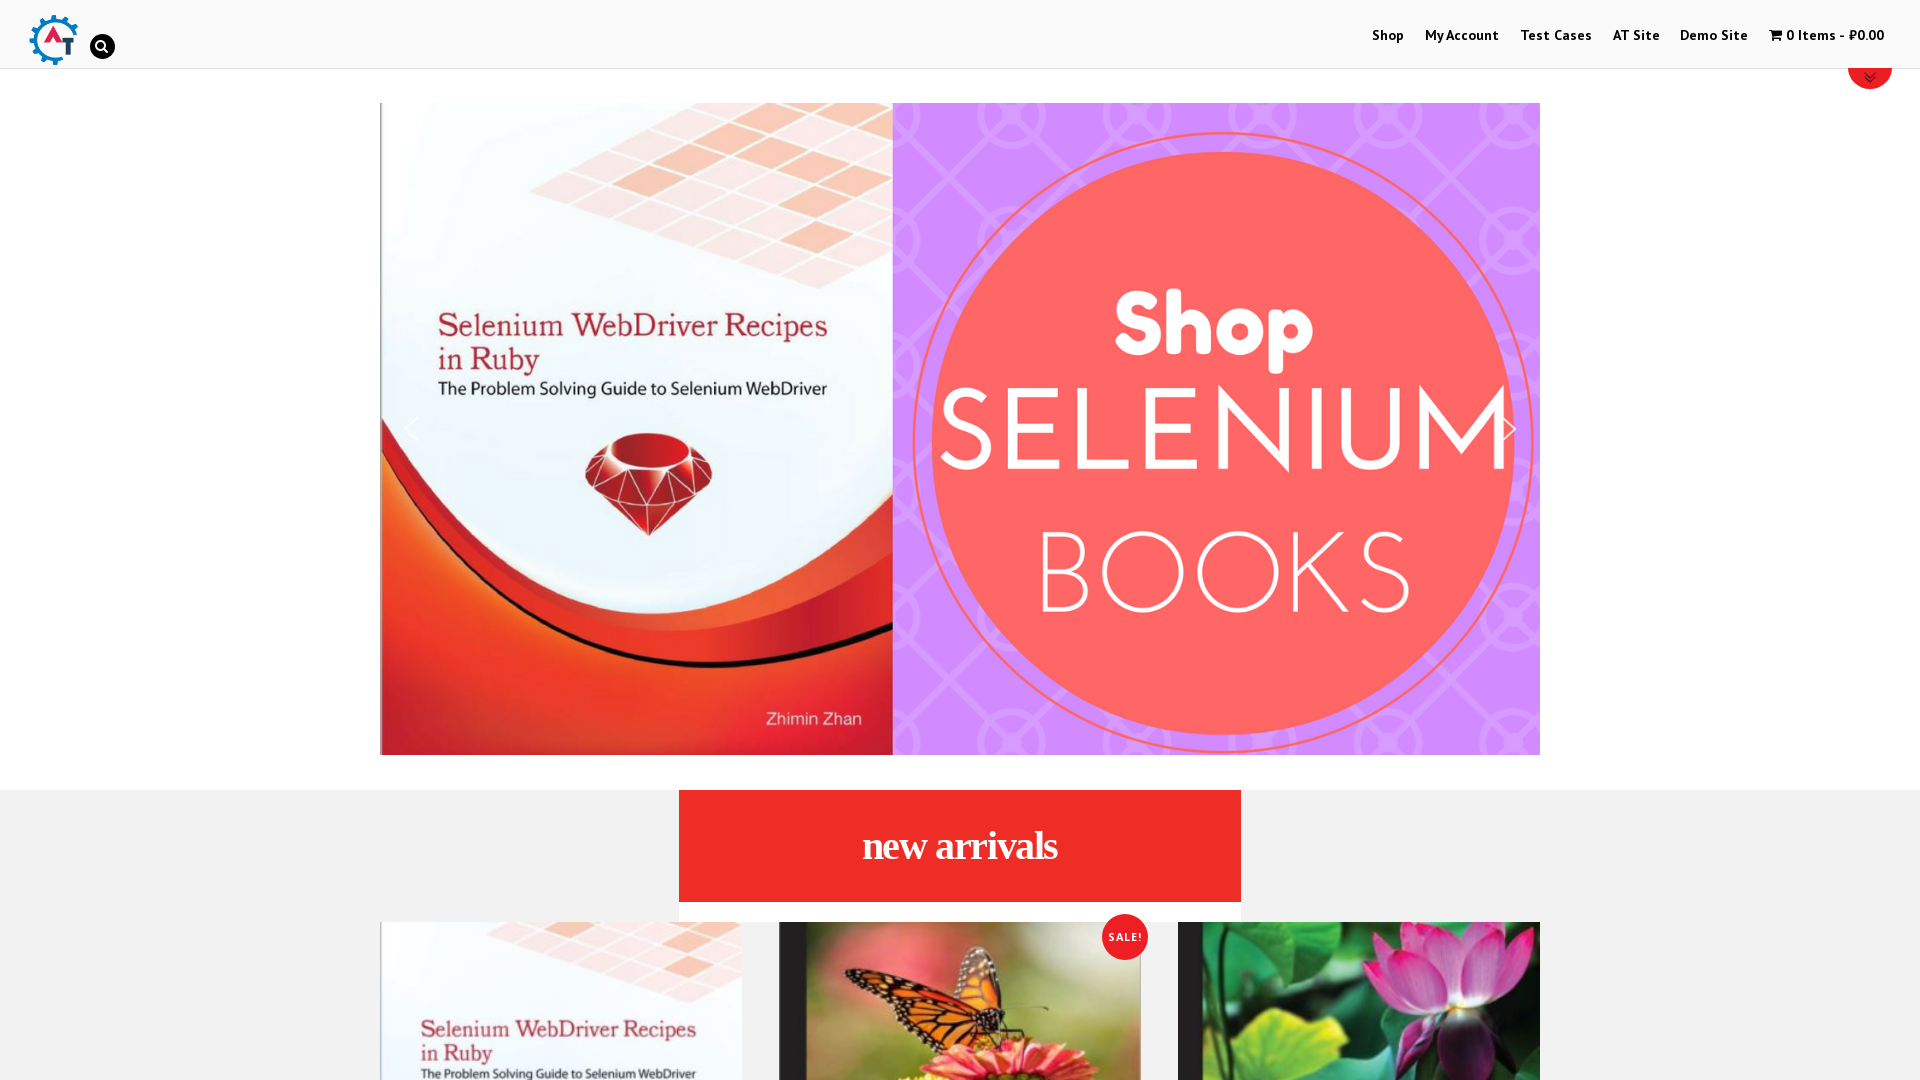

Right-clicked on the 'Automation Practice Site' logo image at (53, 40) on img[title='Automation Practice Site']
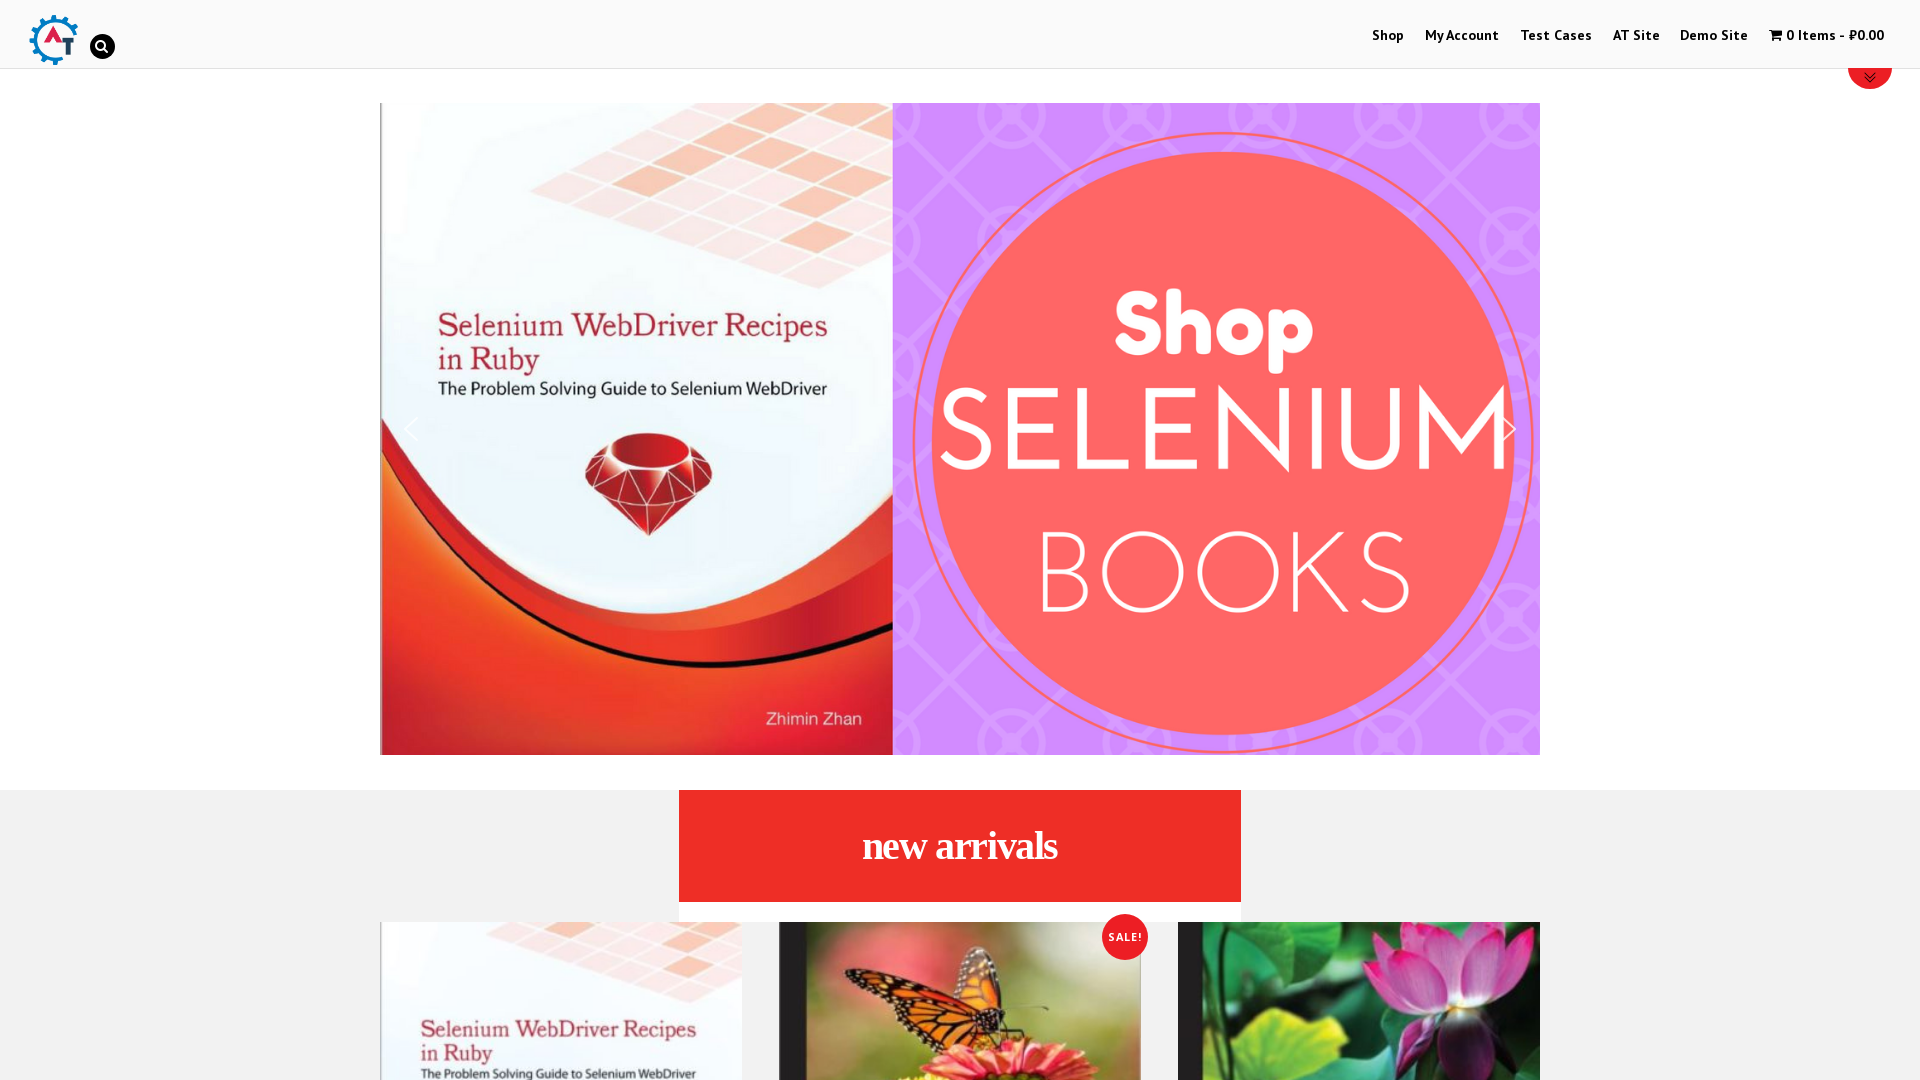

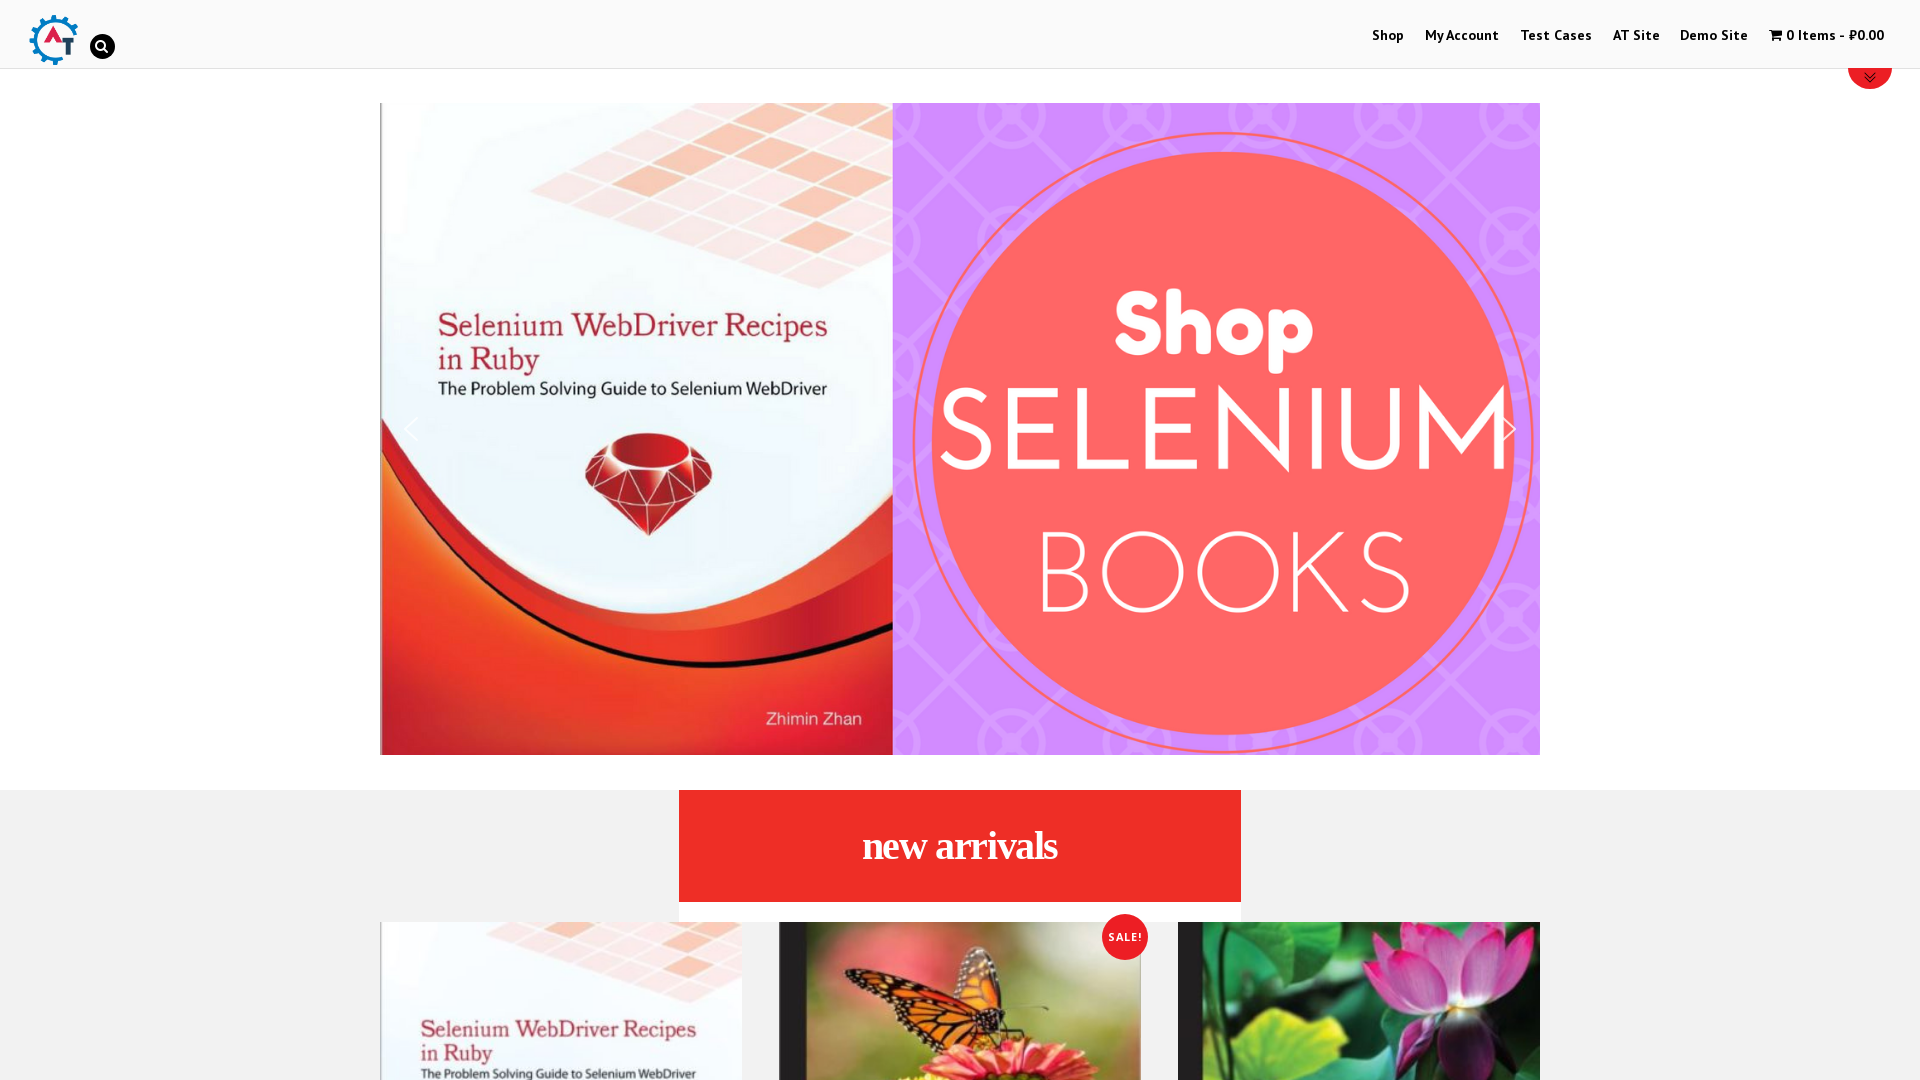